Tests jQuery UI selectable functionality by selecting multiple items using click and drag interactions and keyboard modifiers

Starting URL: https://jqueryui.com/selectable/

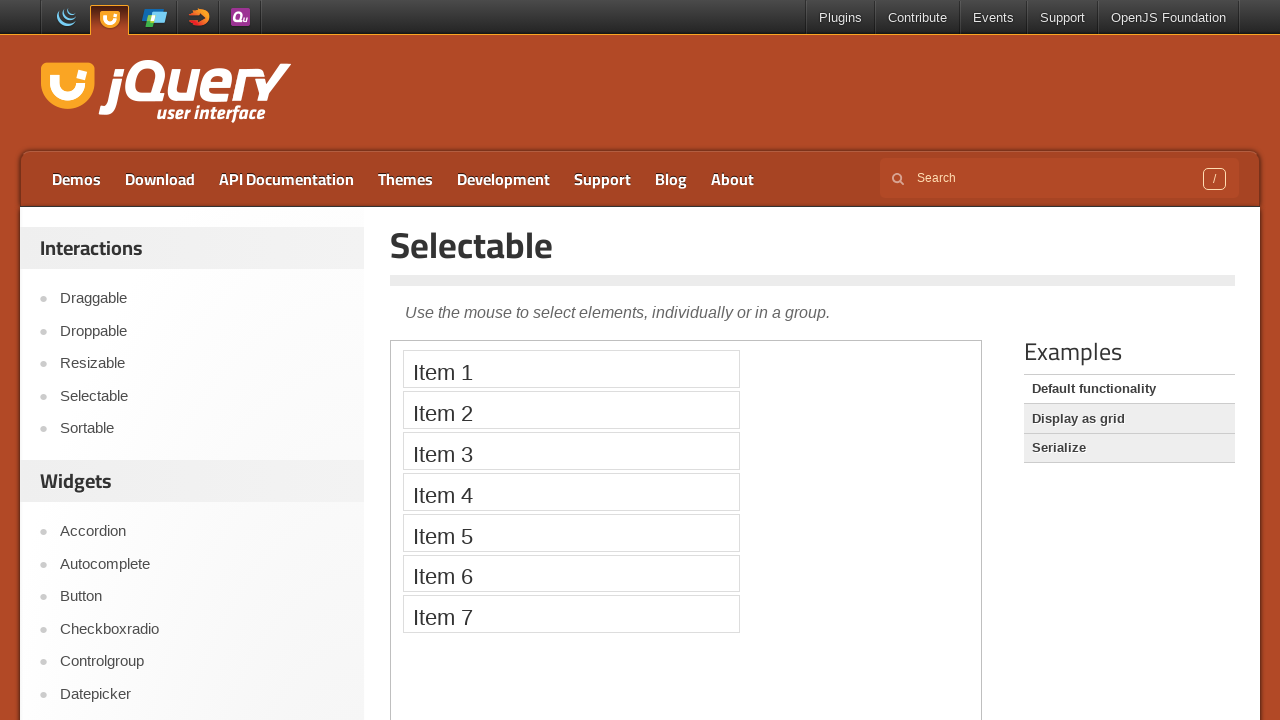

Located iframe containing selectable demo
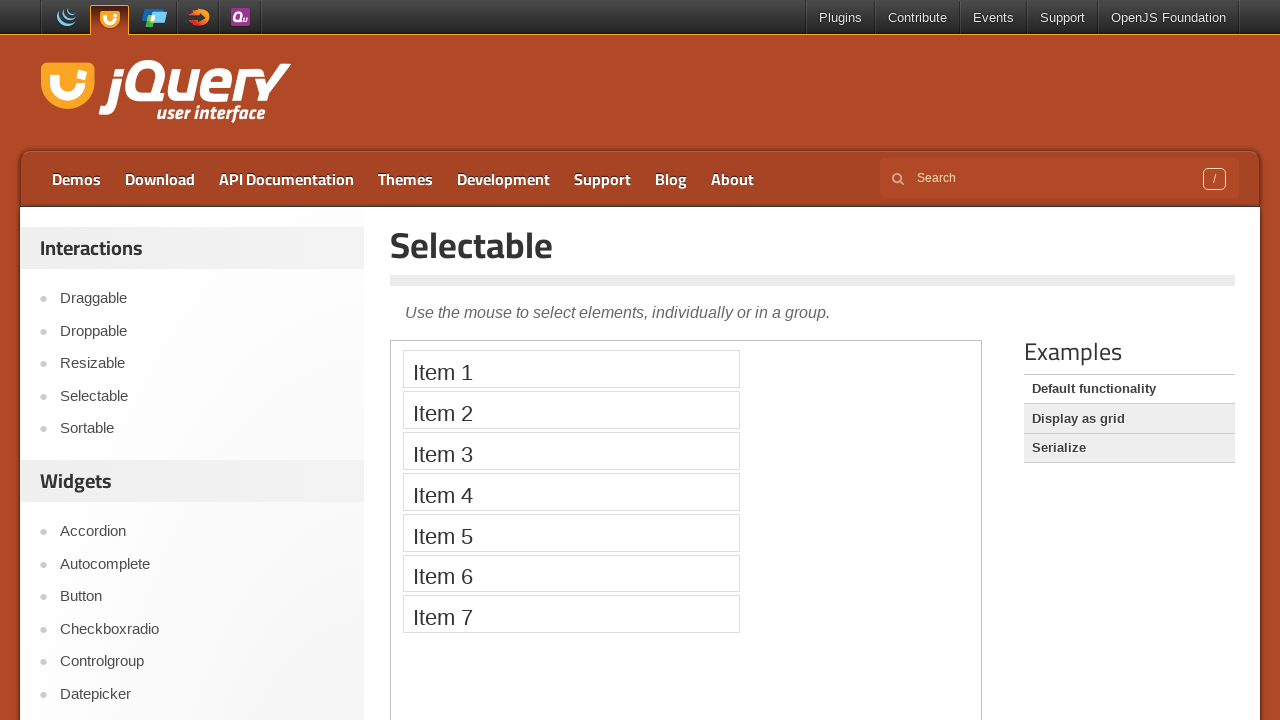

Located Item 1 element
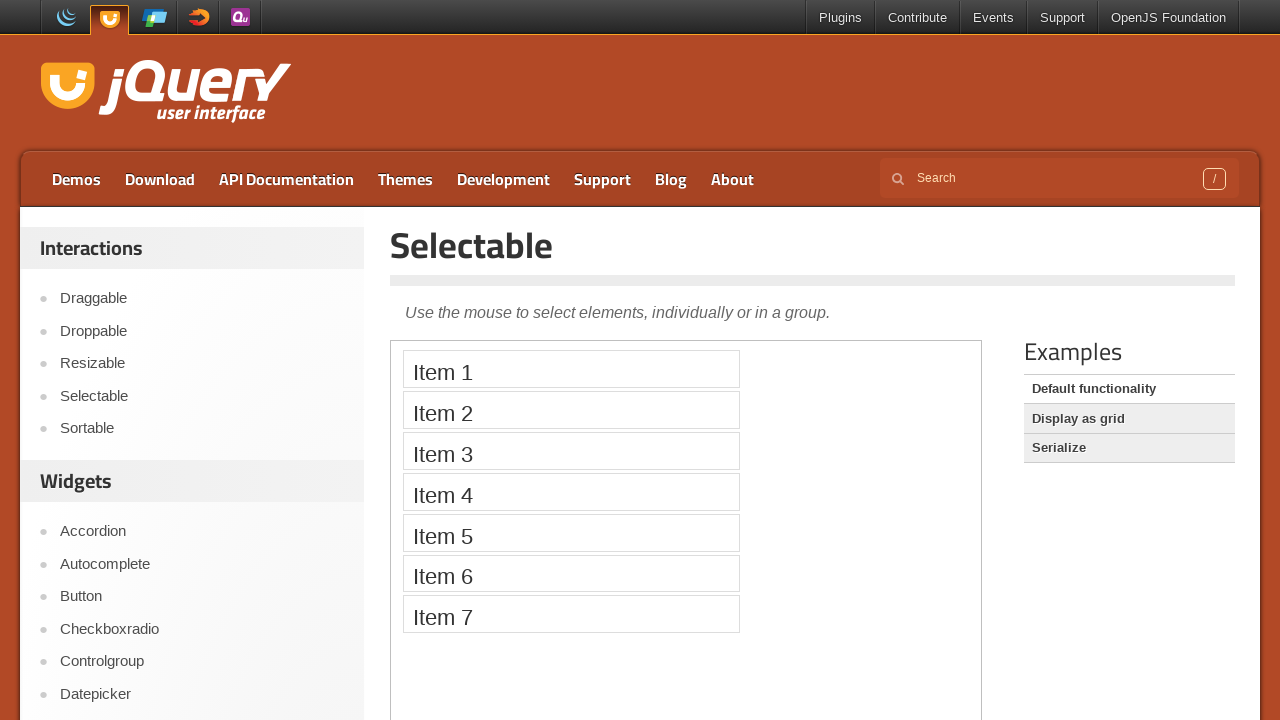

Located Item 2 element
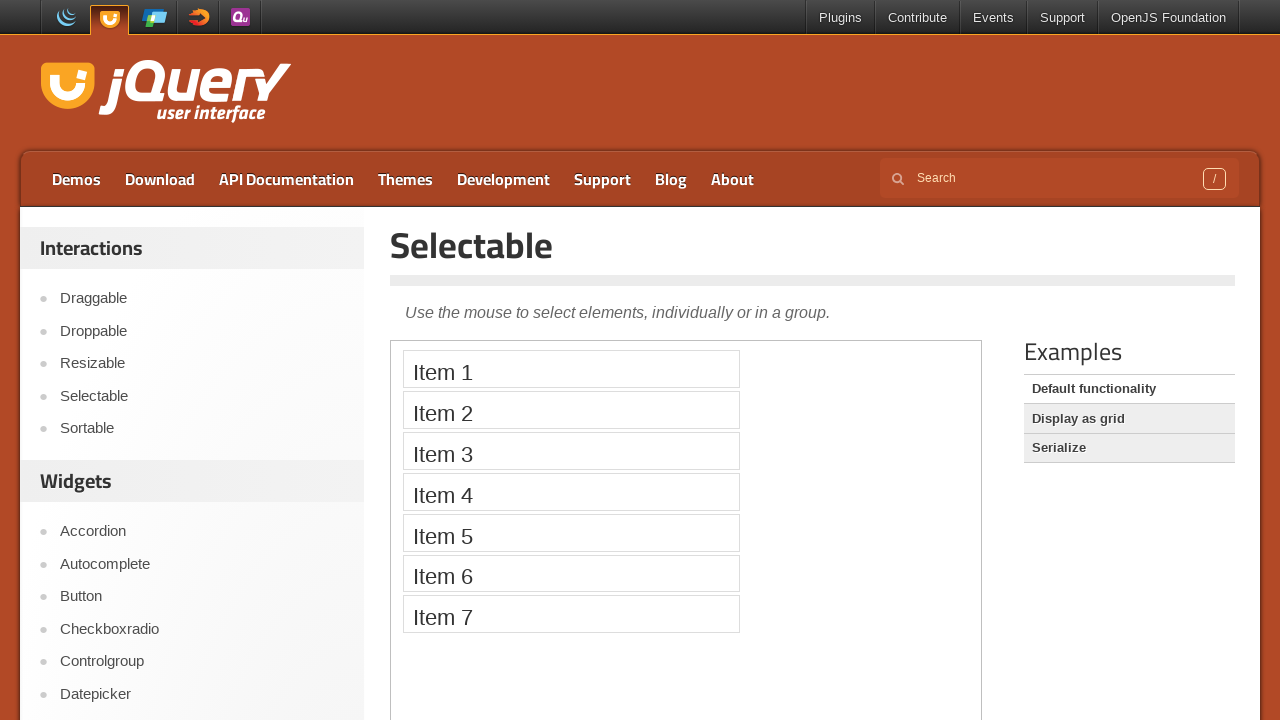

Located Item 3 element
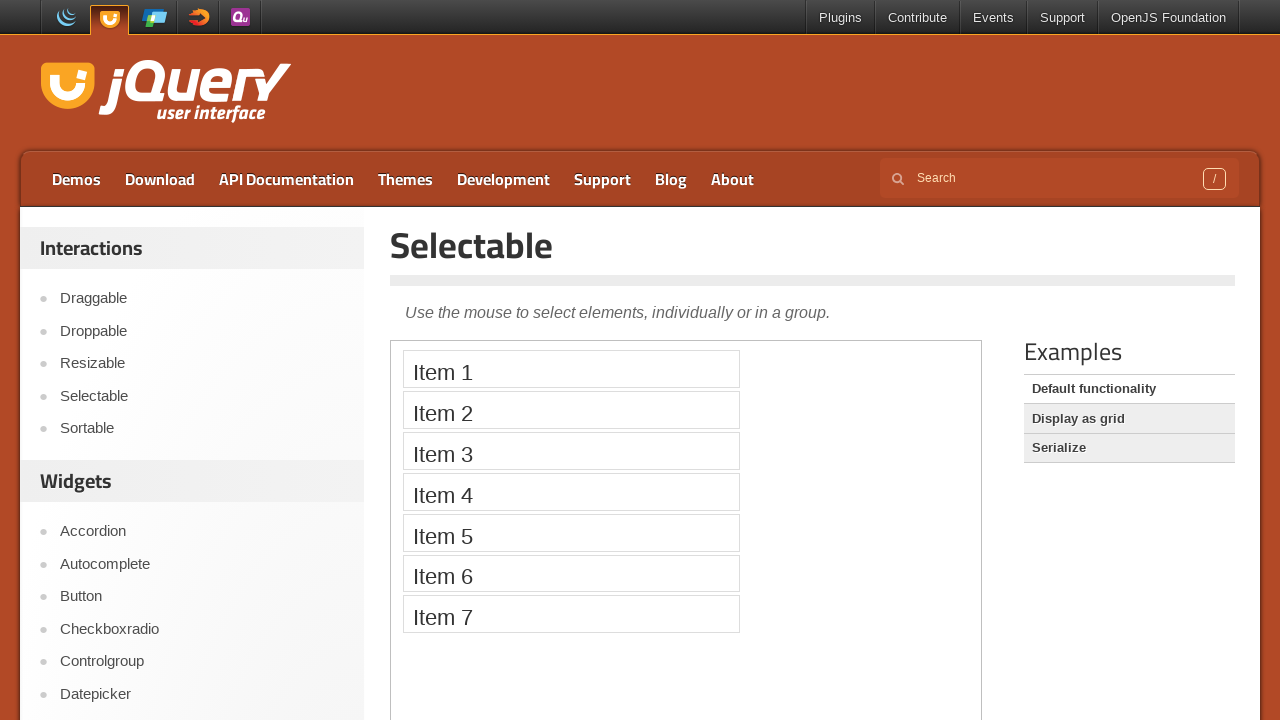

Located Item 4 element
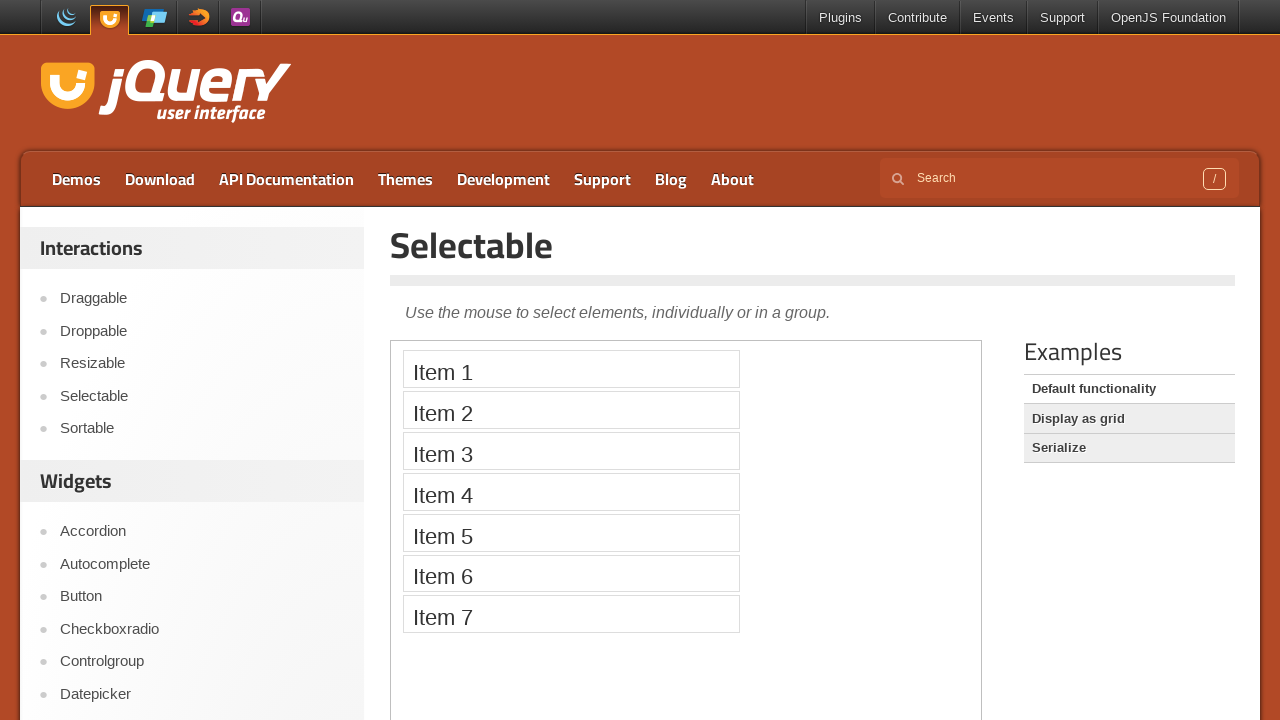

Located Item 5 element
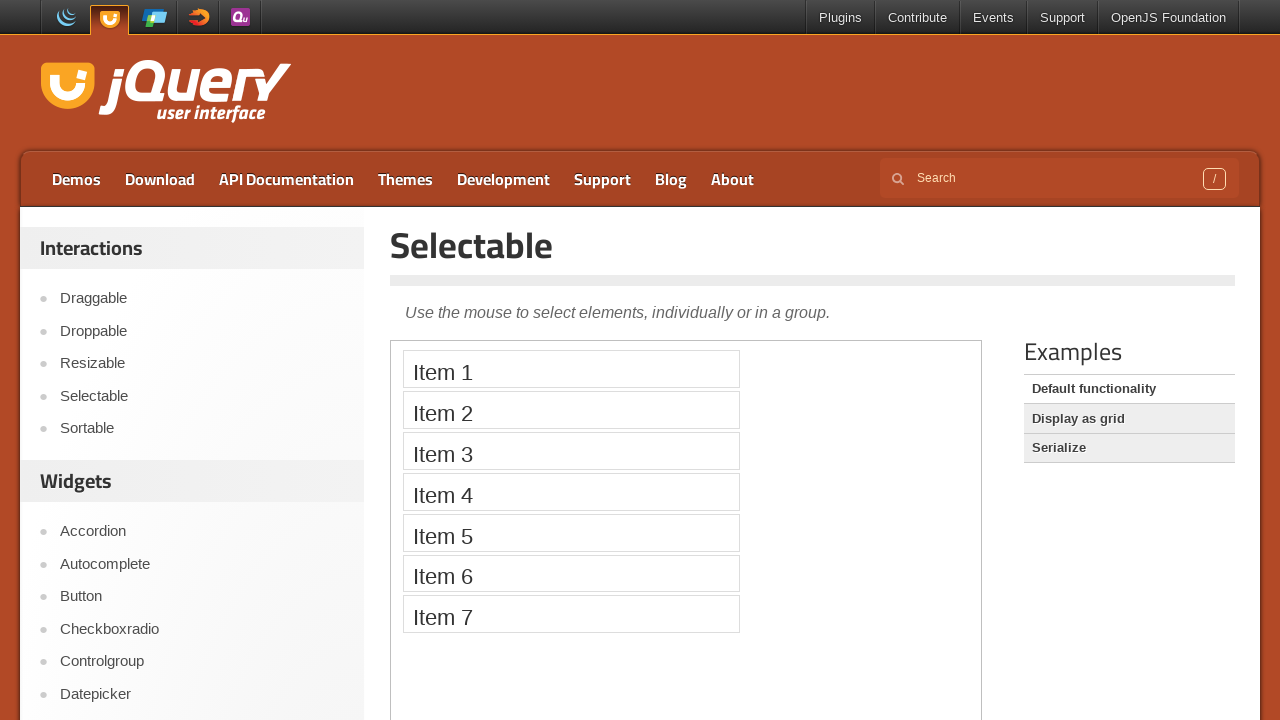

Located Item 7 element
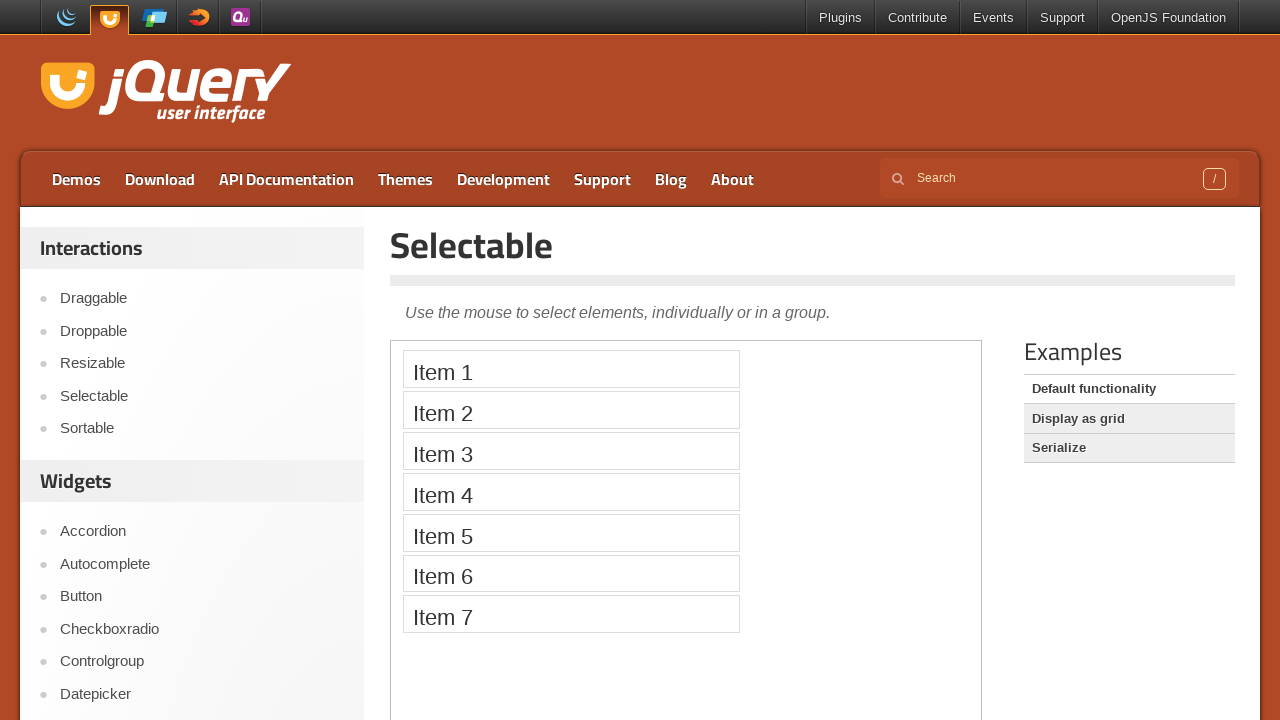

Dragged from Item 1 to Item 5 to select multiple items at (571, 532)
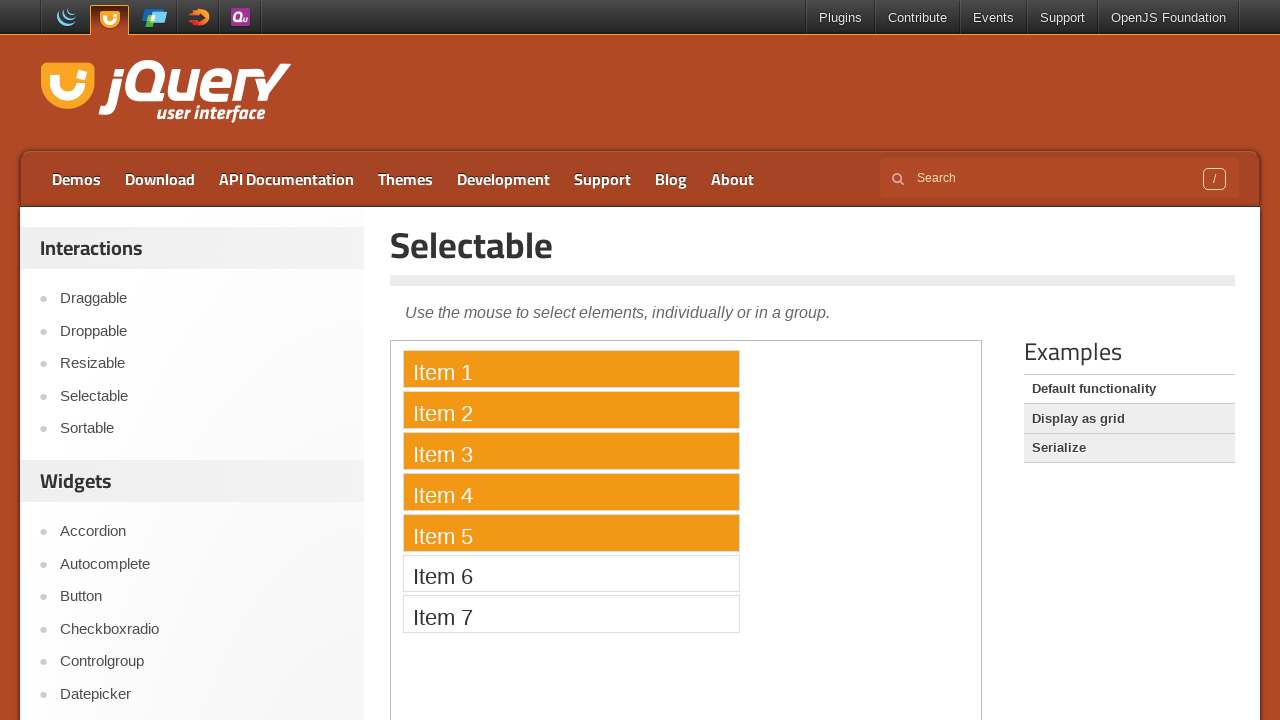

Pressed down Control key
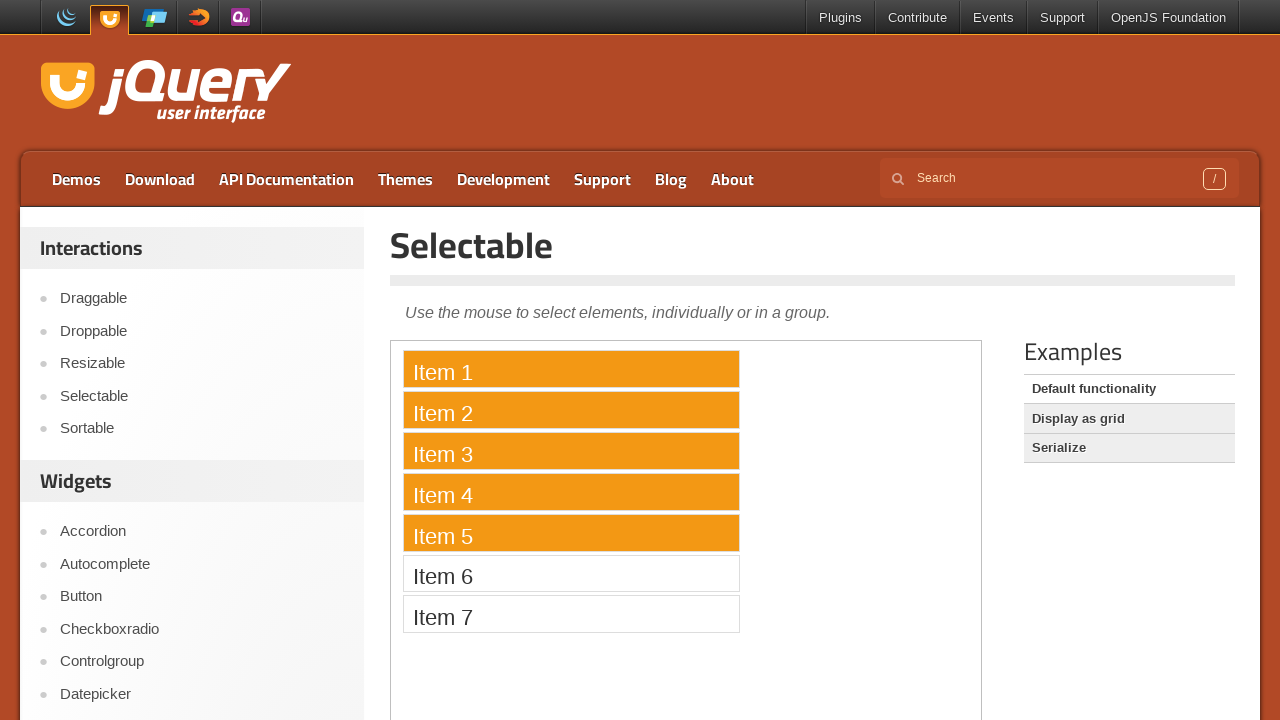

Clicked Item 7 while holding Control to add it to selection at (571, 614) on iframe >> nth=0 >> internal:control=enter-frame >> xpath=//li[text()='Item 7']
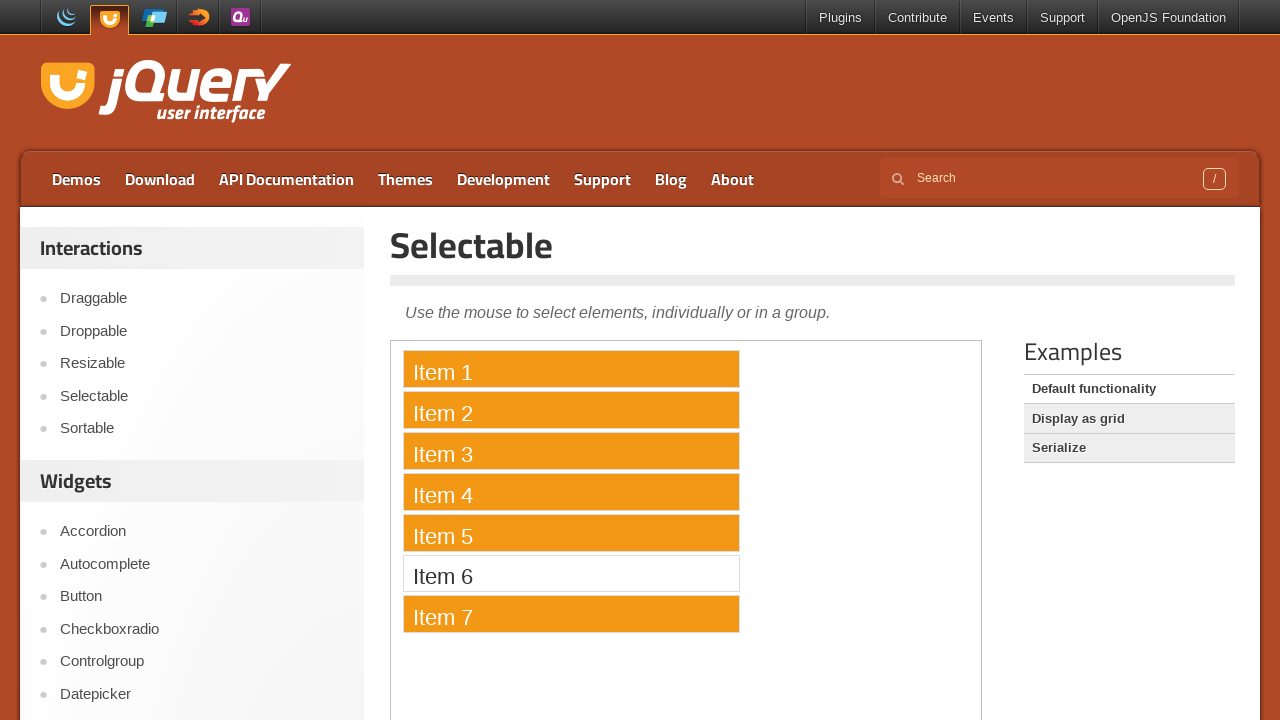

Released Control key
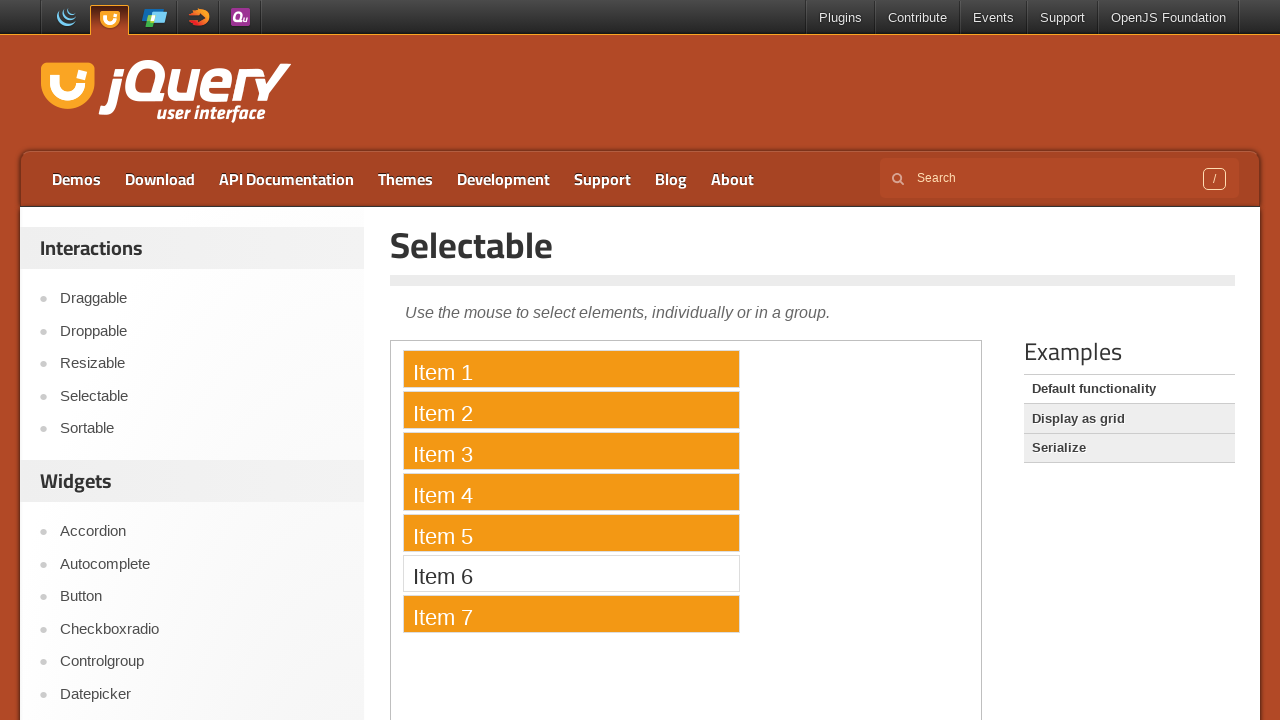

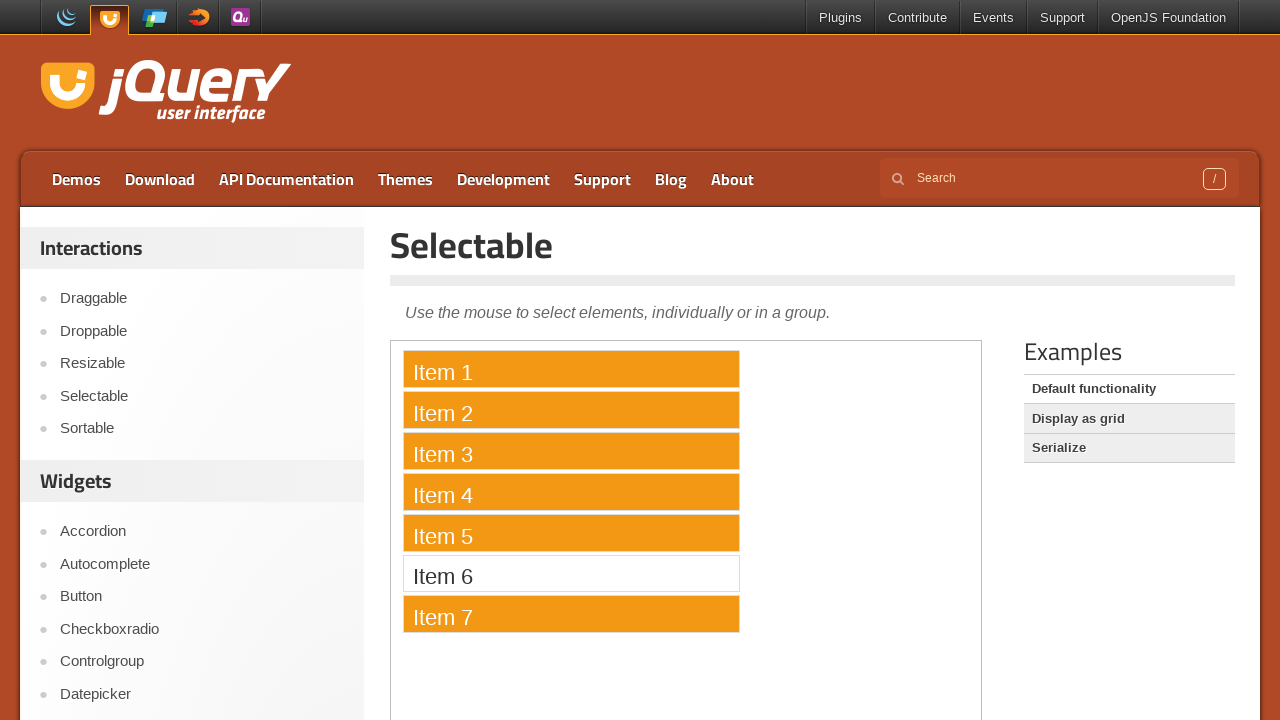